Tests multi-window handling by opening a new window, navigating to a second site, extracting course text, then switching back to the parent window and filling a form field with the extracted text.

Starting URL: https://rahulshettyacademy.com/angularpractice/

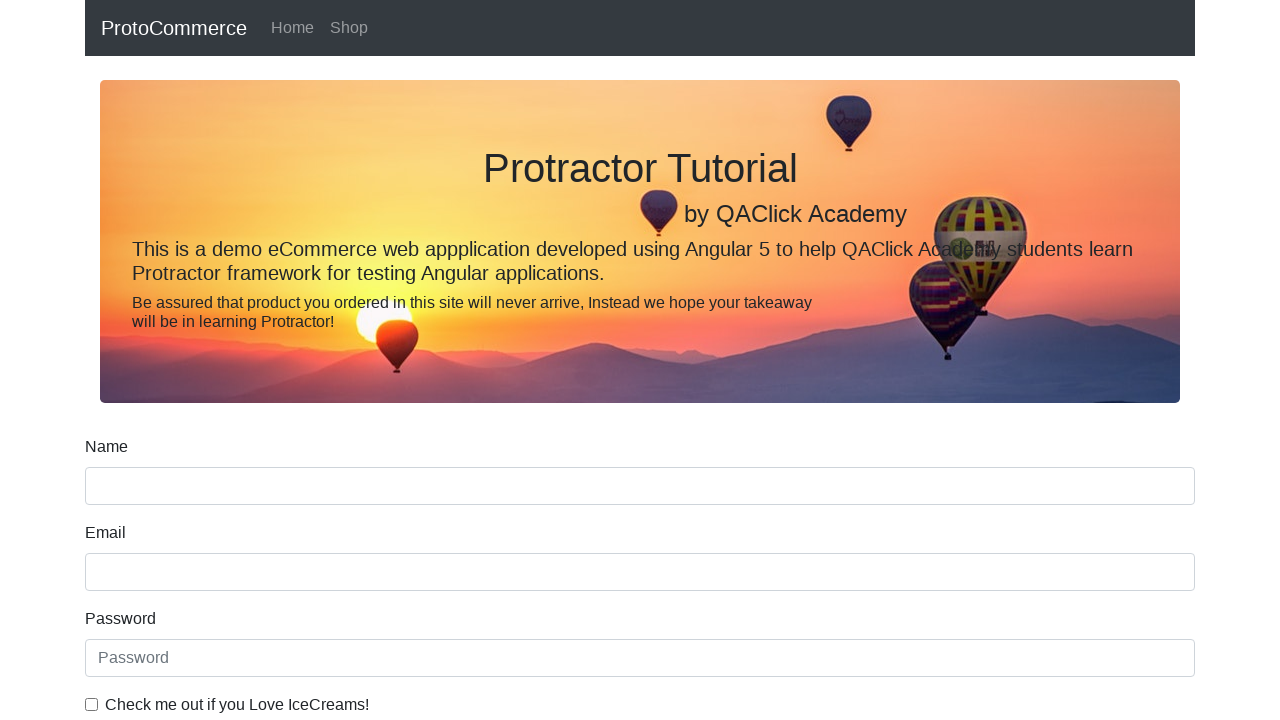

Opened a new window/tab
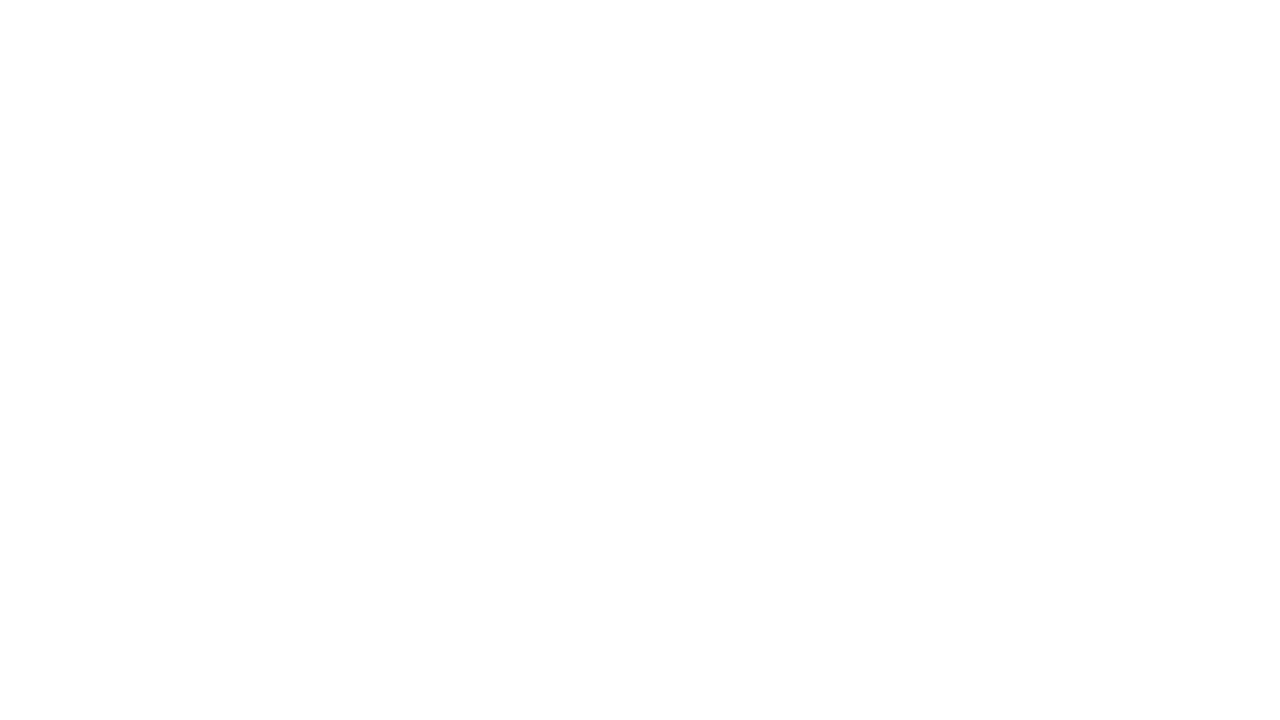

Navigated to https://rahulshettyacademy.com/ in new window
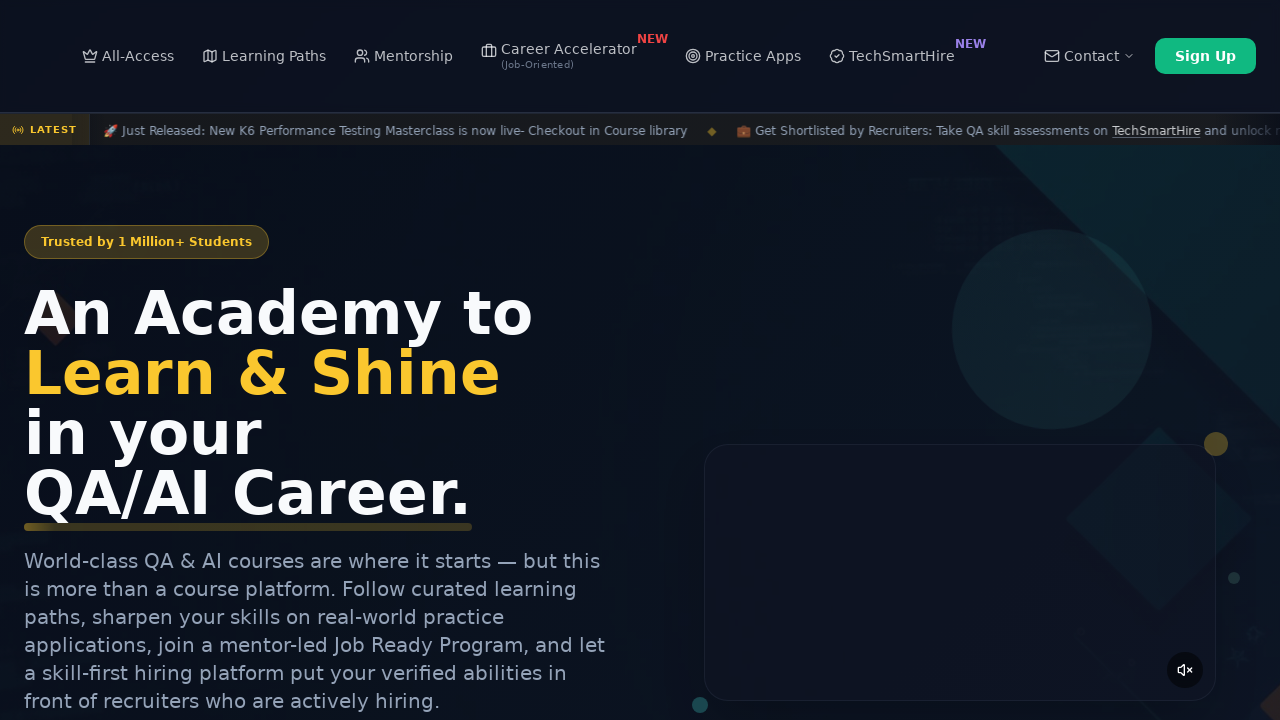

Course links loaded in new window
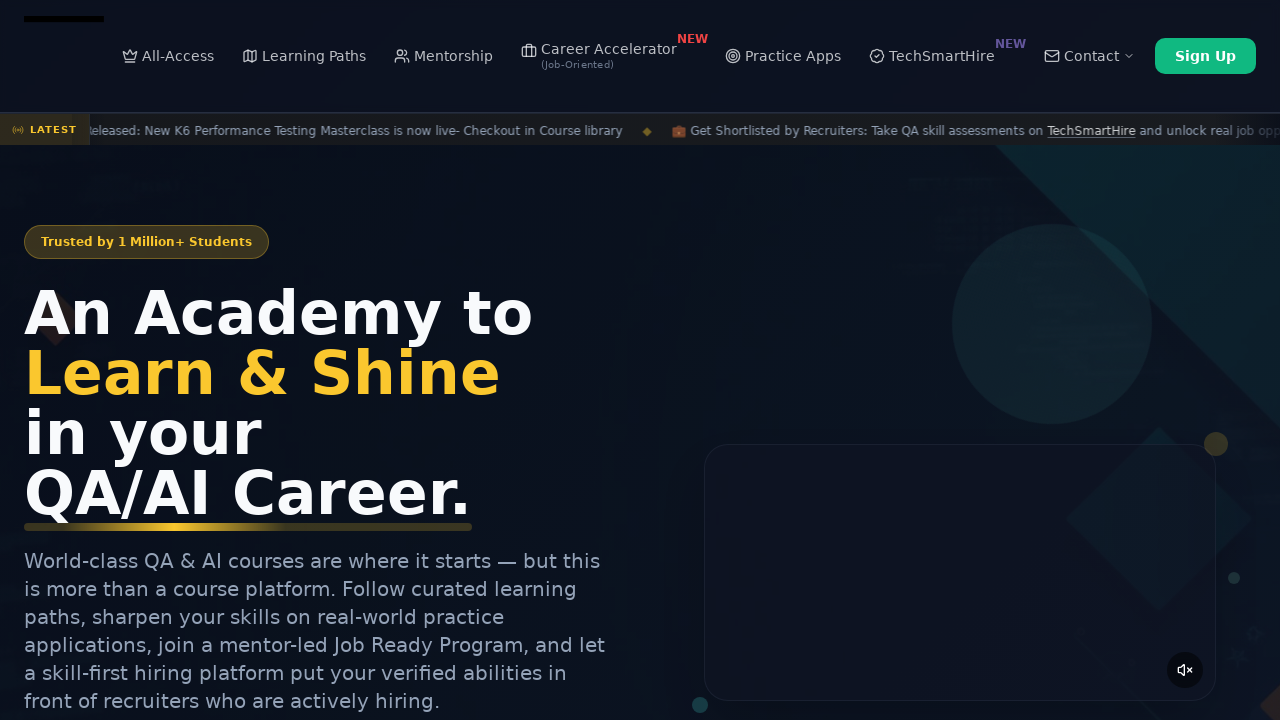

Located course link elements
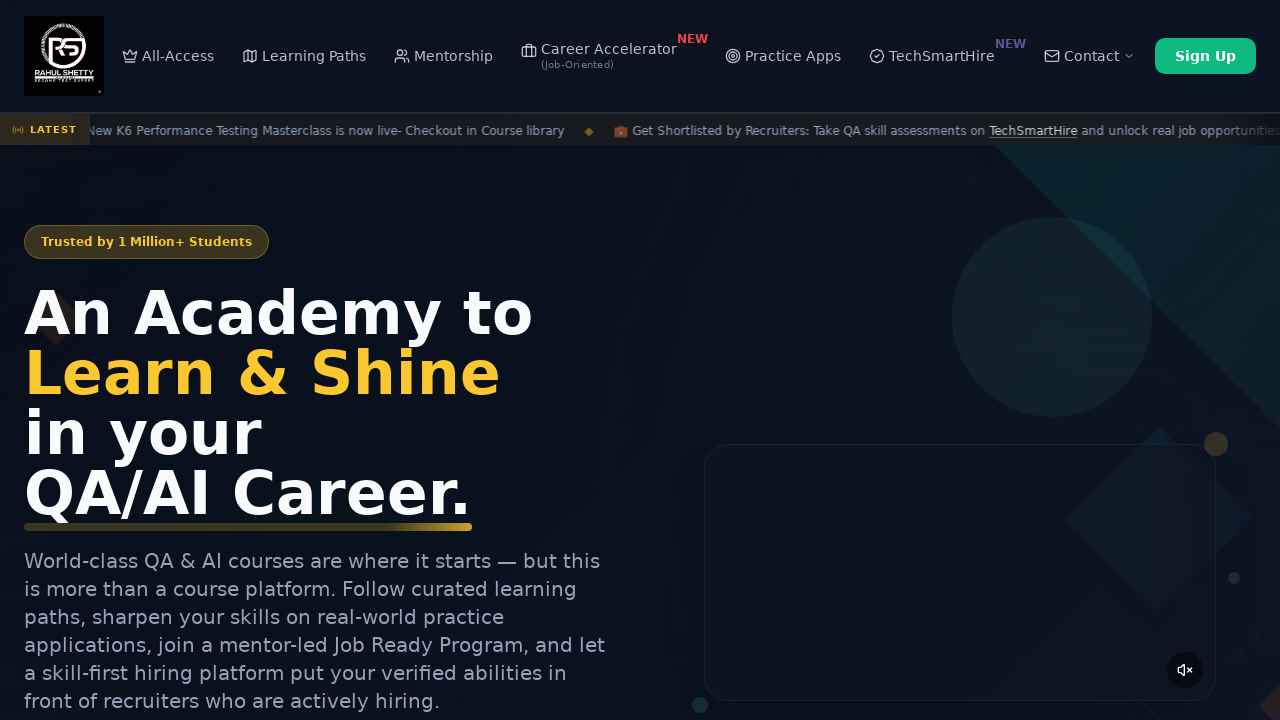

Extracted course text: Playwright Testing
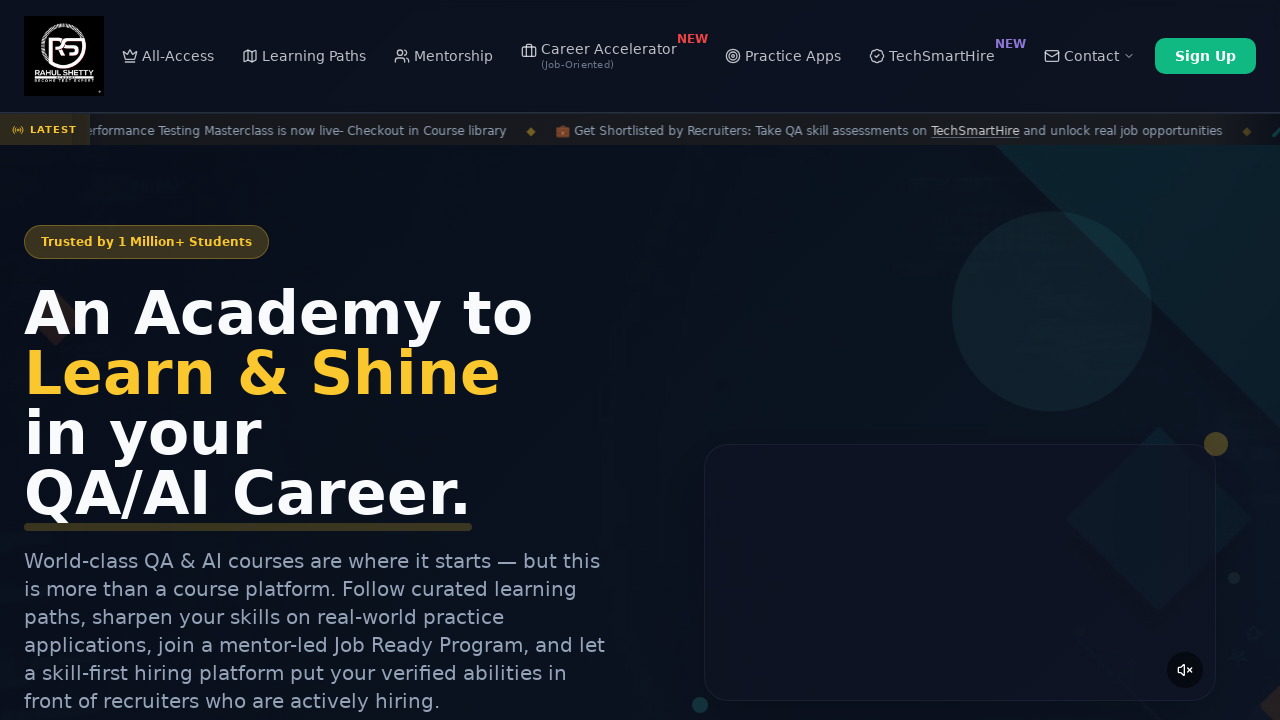

Switched back to parent window
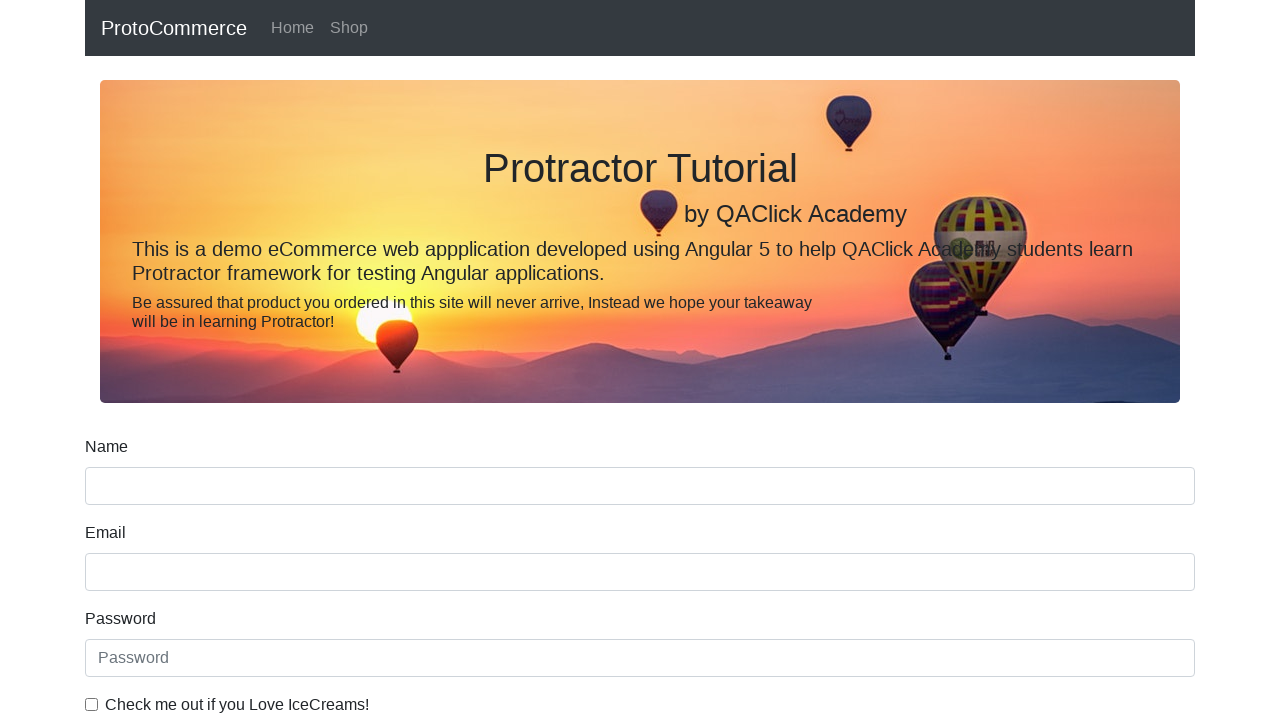

Filled name field with extracted course text: Playwright Testing on input[name='name']
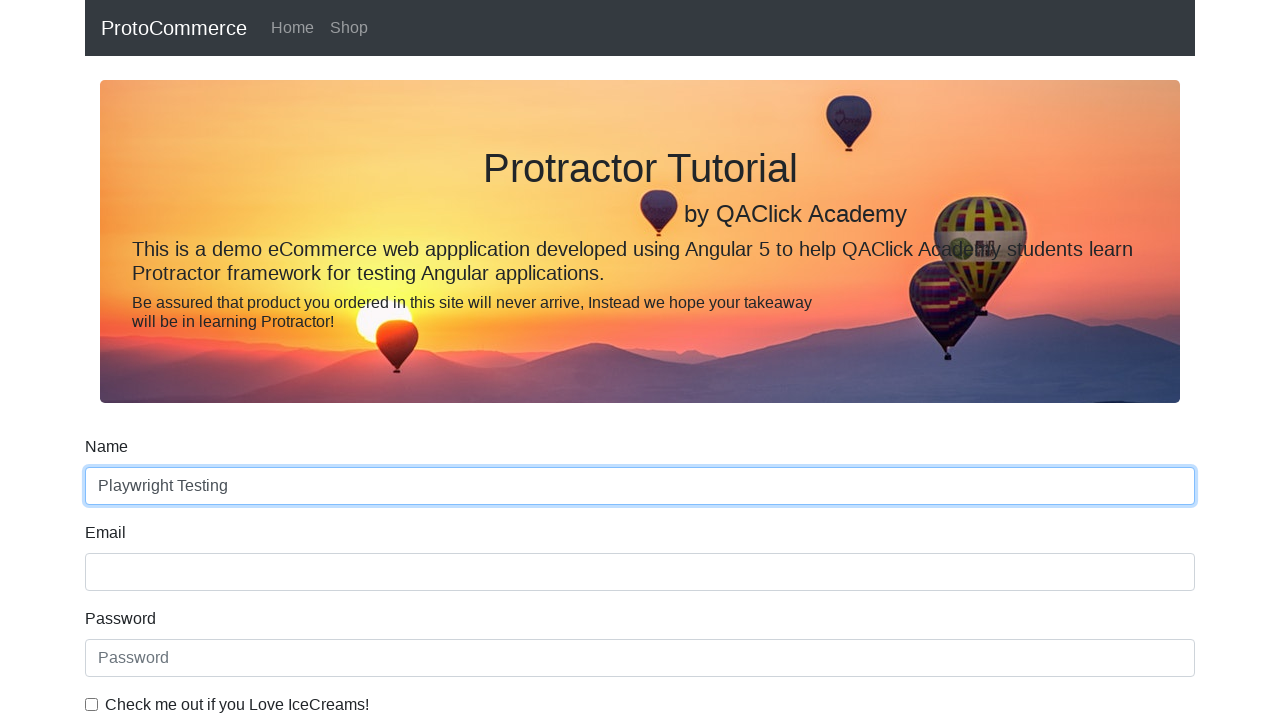

Closed new window/tab
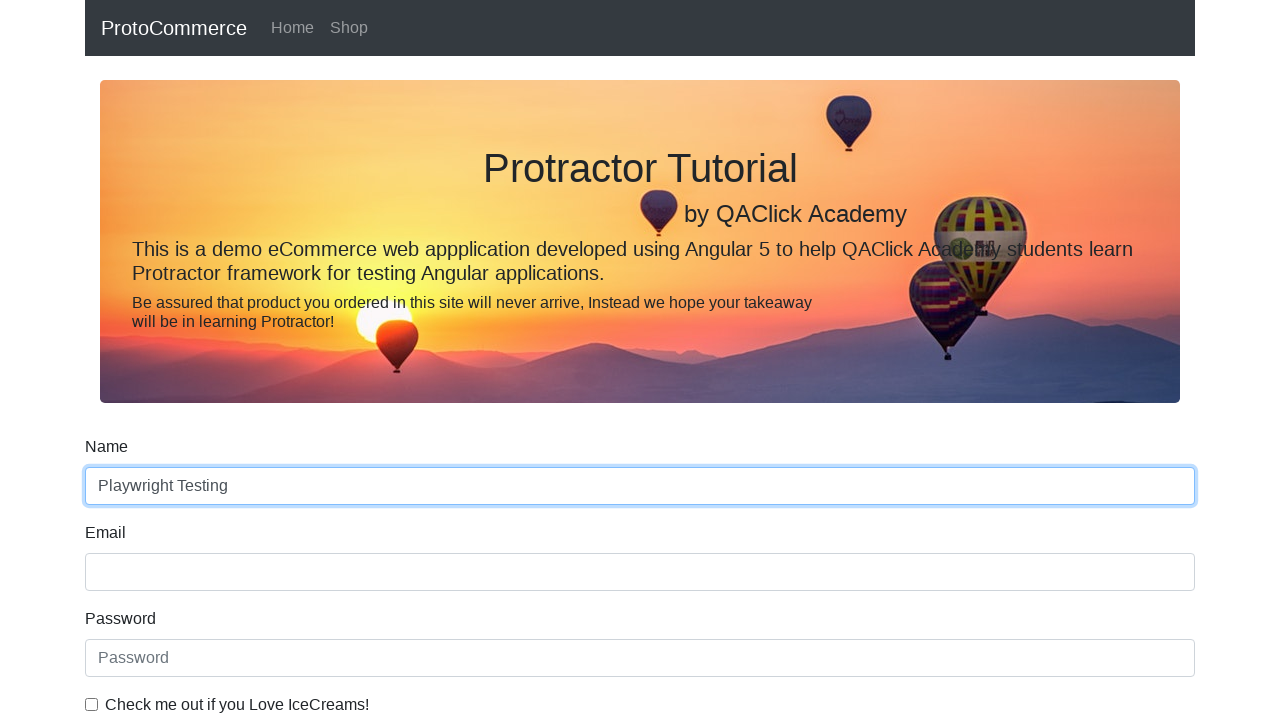

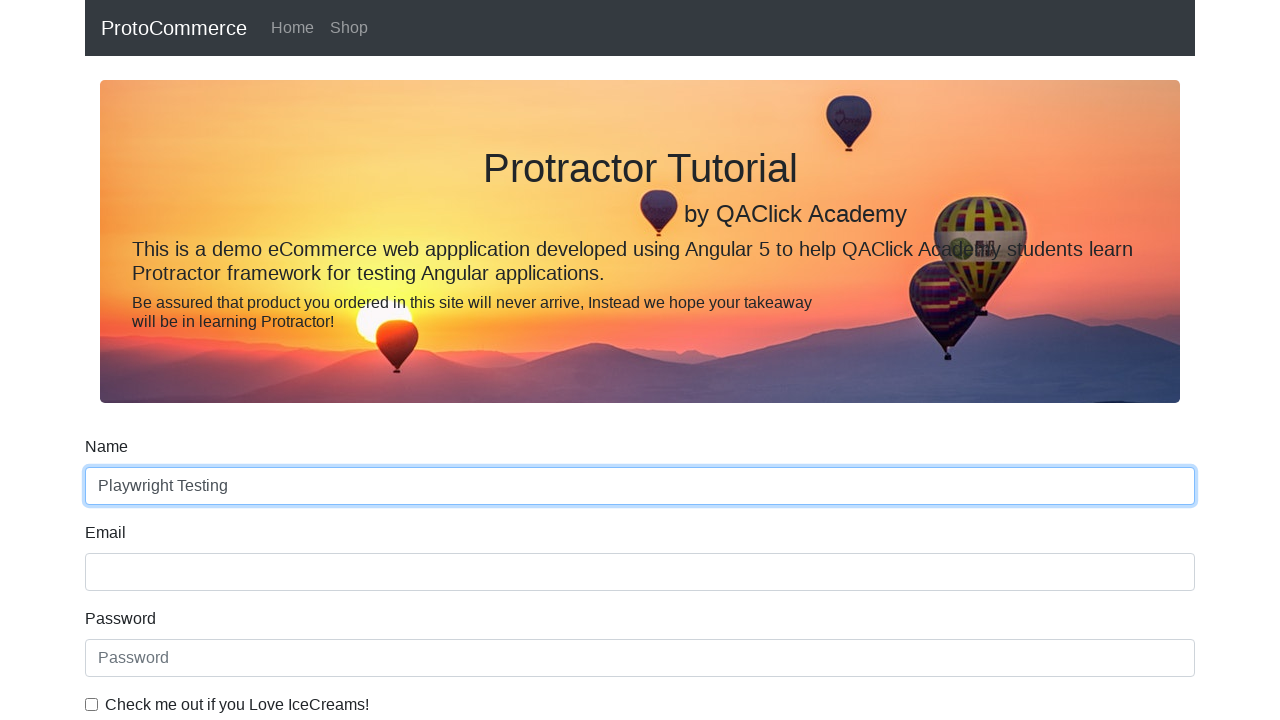